Tests iframe interaction using frameLocator API by locating an iframe by CSS selector and filling a textbox inside it with text.

Starting URL: https://demo.automationtesting.in/Frames.html

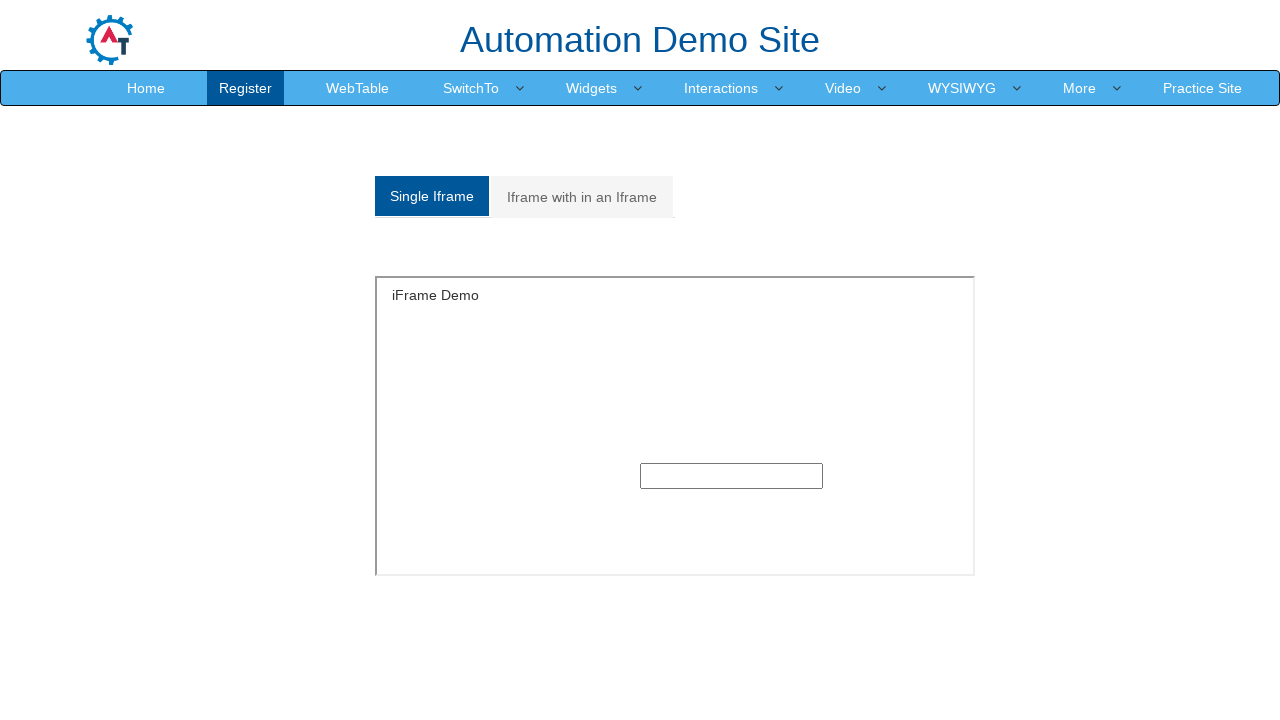

Waited for page to fully load (networkidle state)
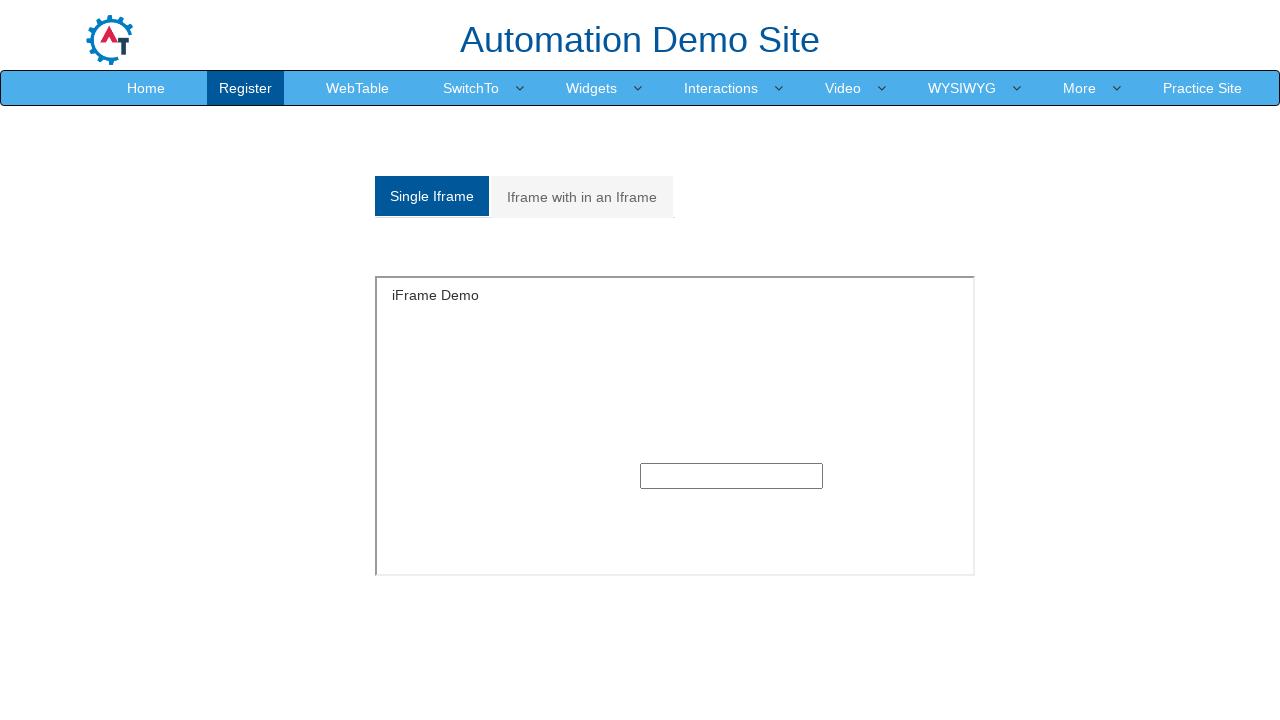

Located iframe with CSS selector '#singleframe'
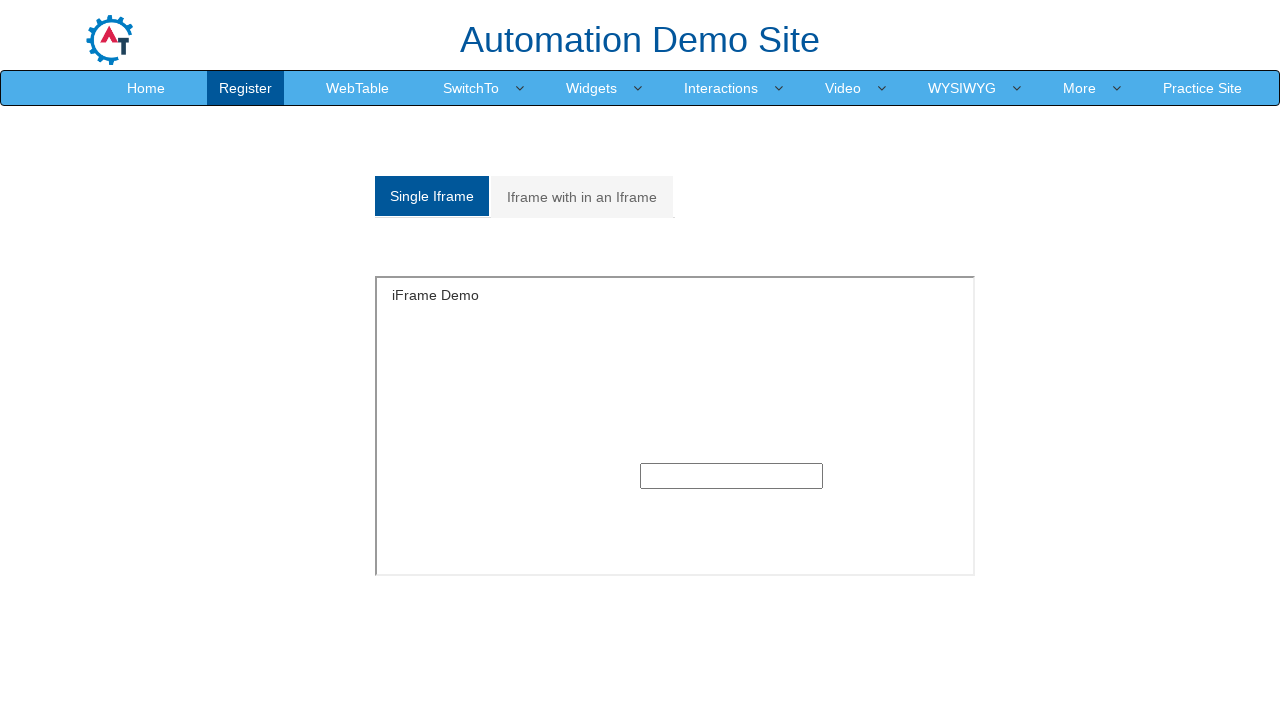

Filled textbox inside iframe with 'Hello from IFrame!' on #singleframe >> internal:control=enter-frame >> internal:role=textbox
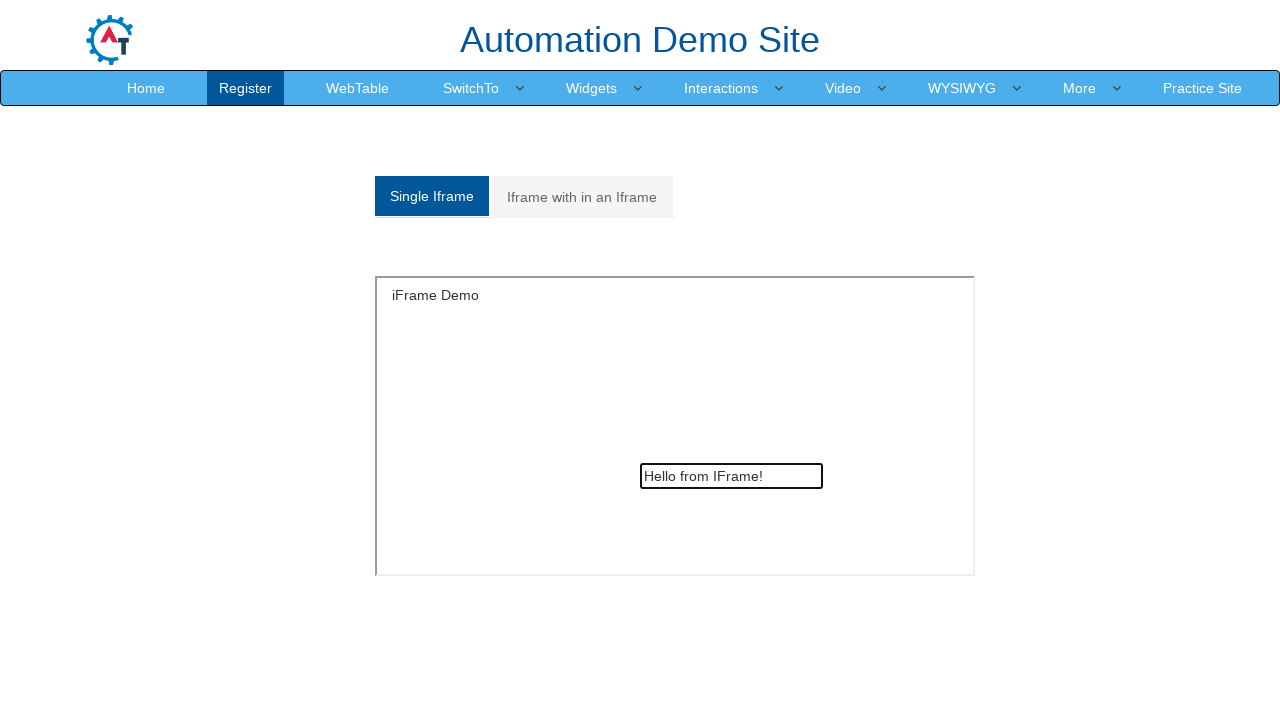

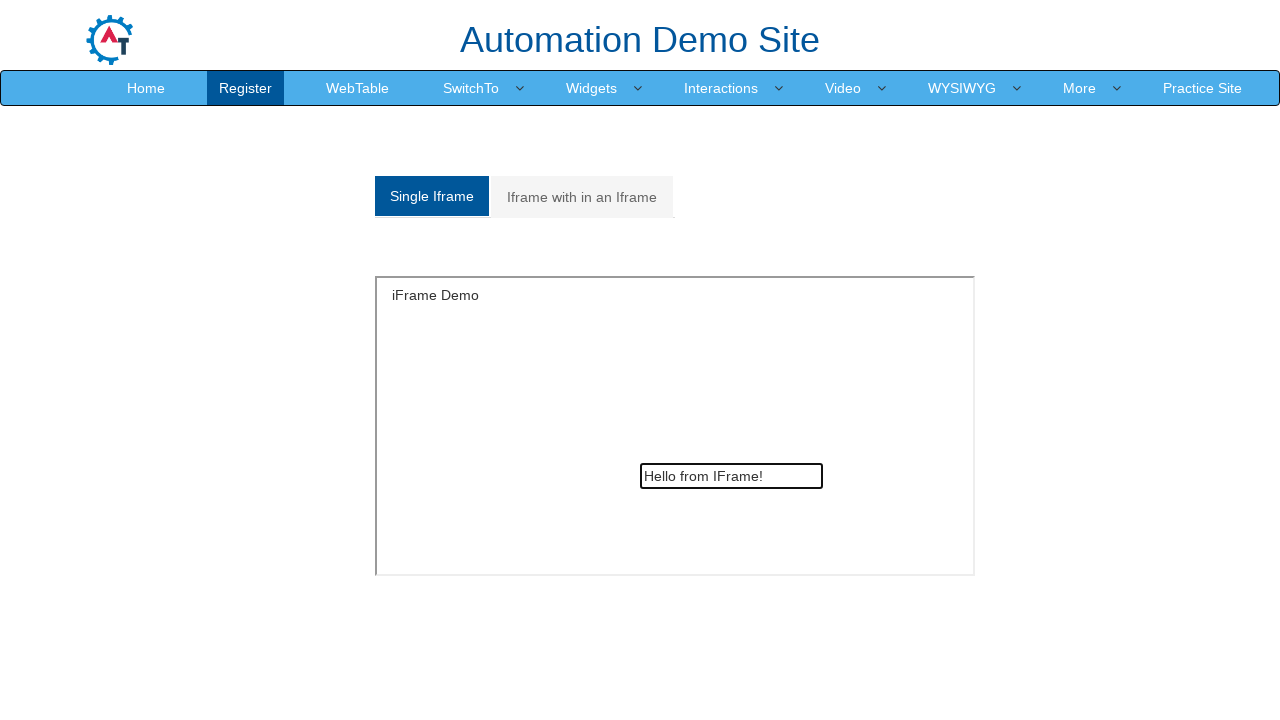